Tests select dropdown functionality on iView UI component page by clicking to open dropdown and selecting an option

Starting URL: https://www.iviewui.com/view-ui-plus/component/form/select

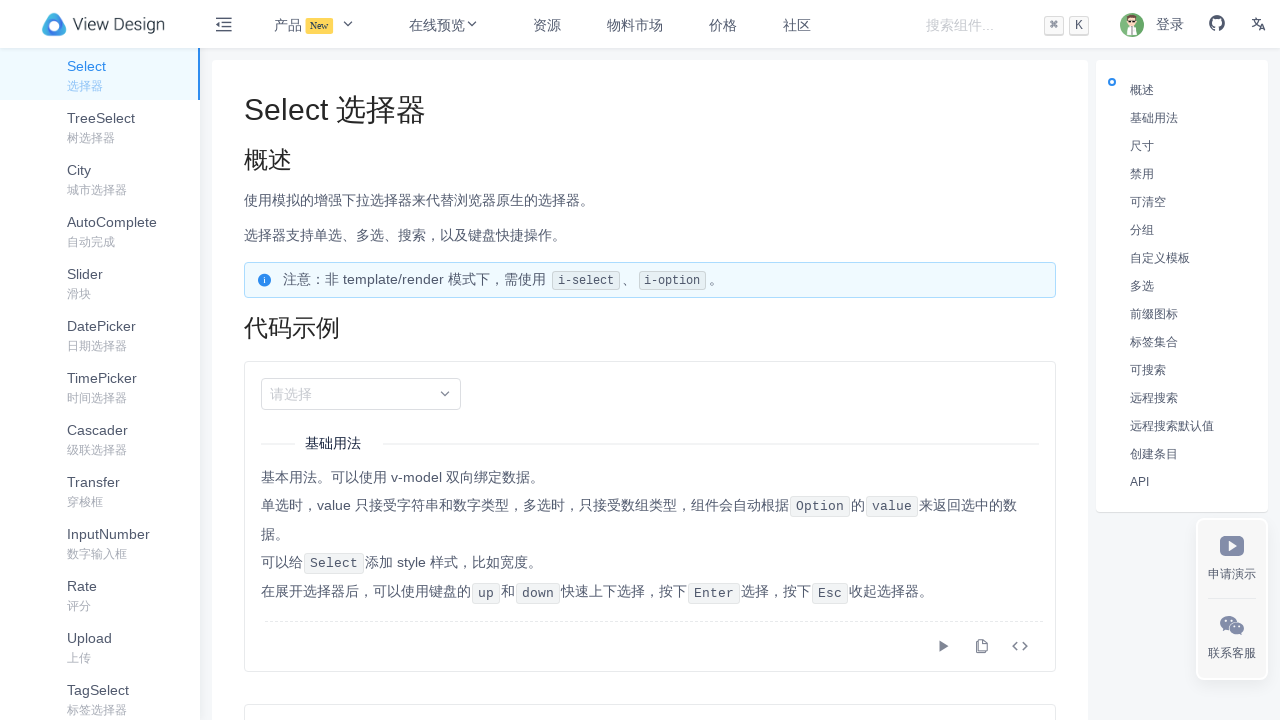

Clicked select placeholder to open dropdown at (361, 394) on xpath=//span[@class = "ivu-select-placeholder" and text() = "请选择"] >> nth=0
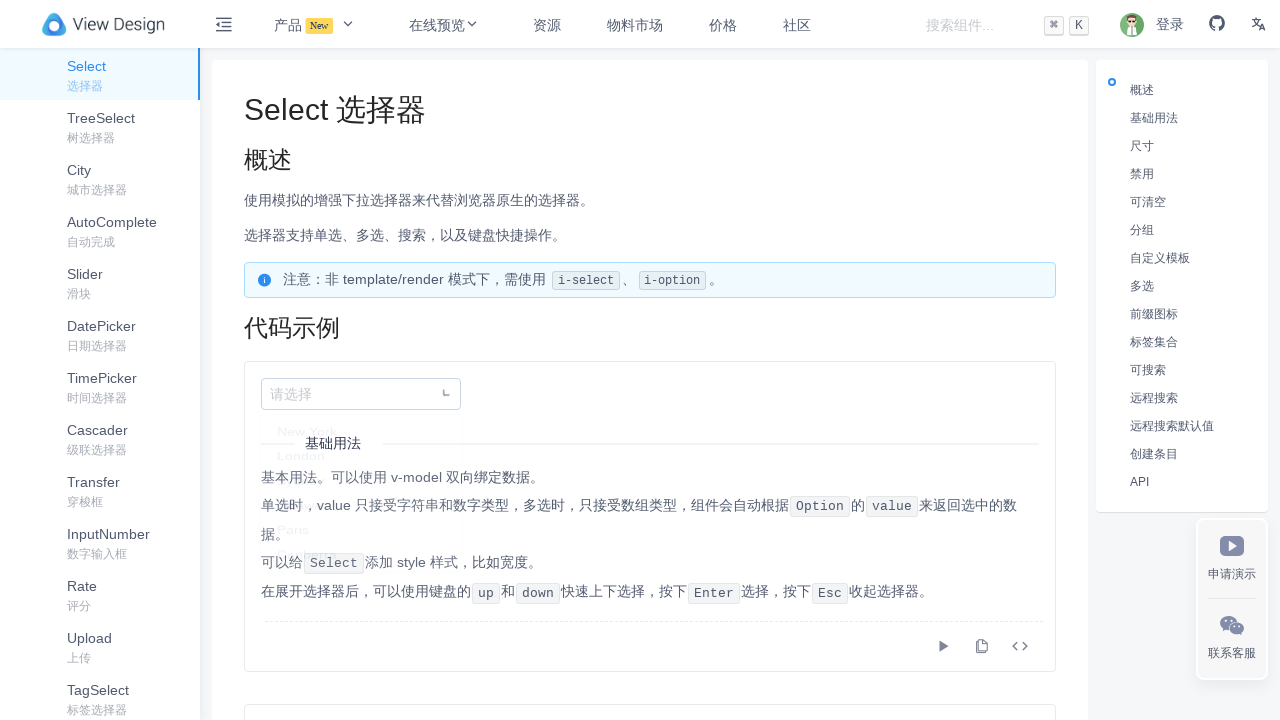

Selected 'London' option from dropdown at (361, 465) on xpath=//ul[@class = "ivu-select-dropdown-list"]/li[text() = "London"] >> nth=0
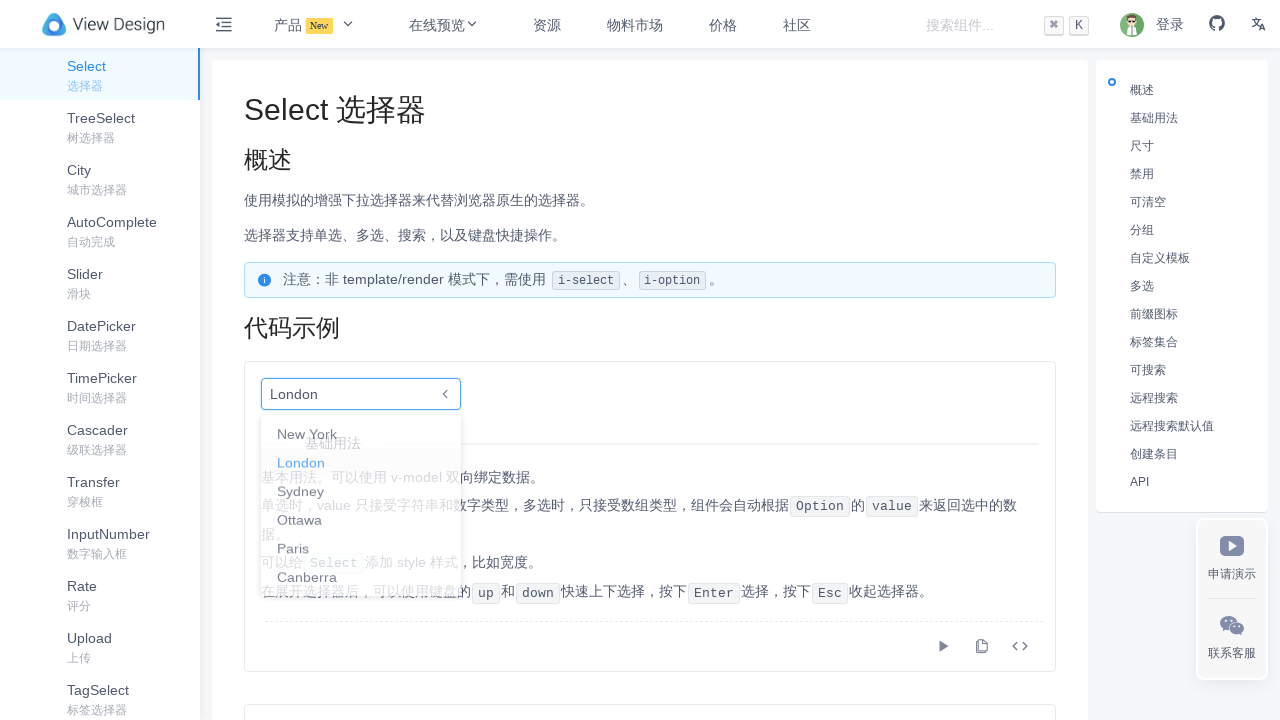

Waited for selection to be processed
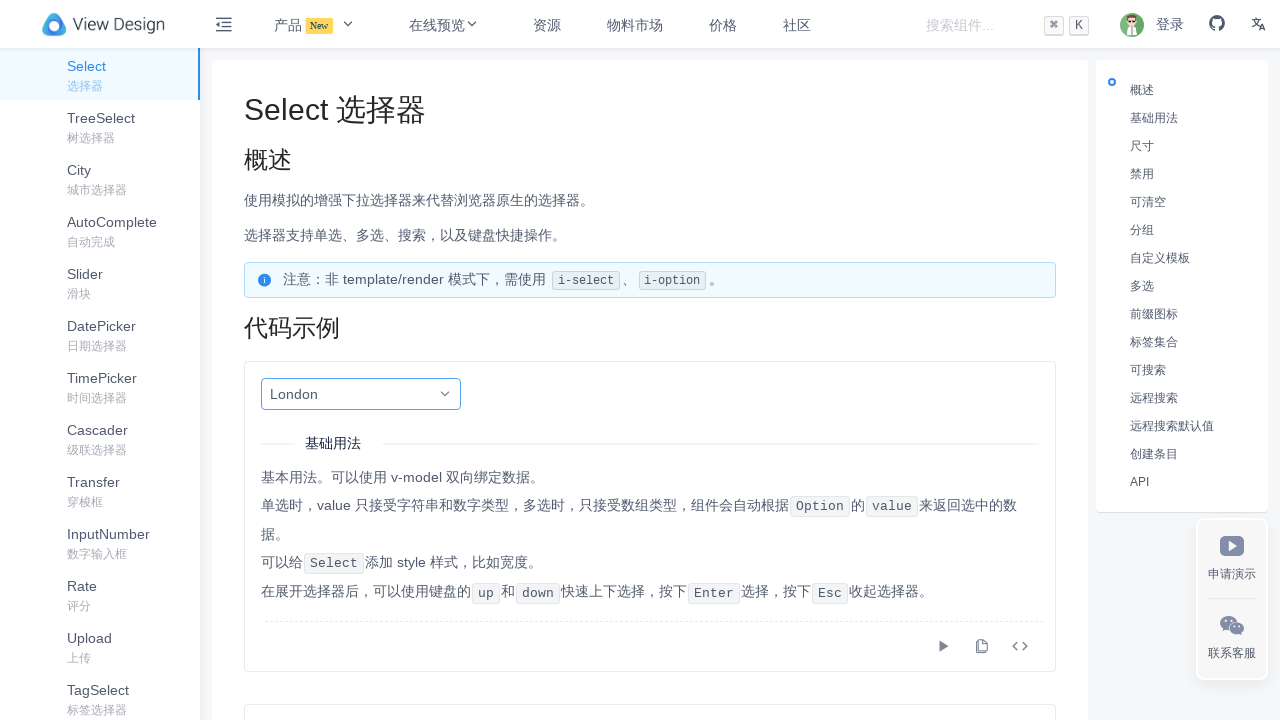

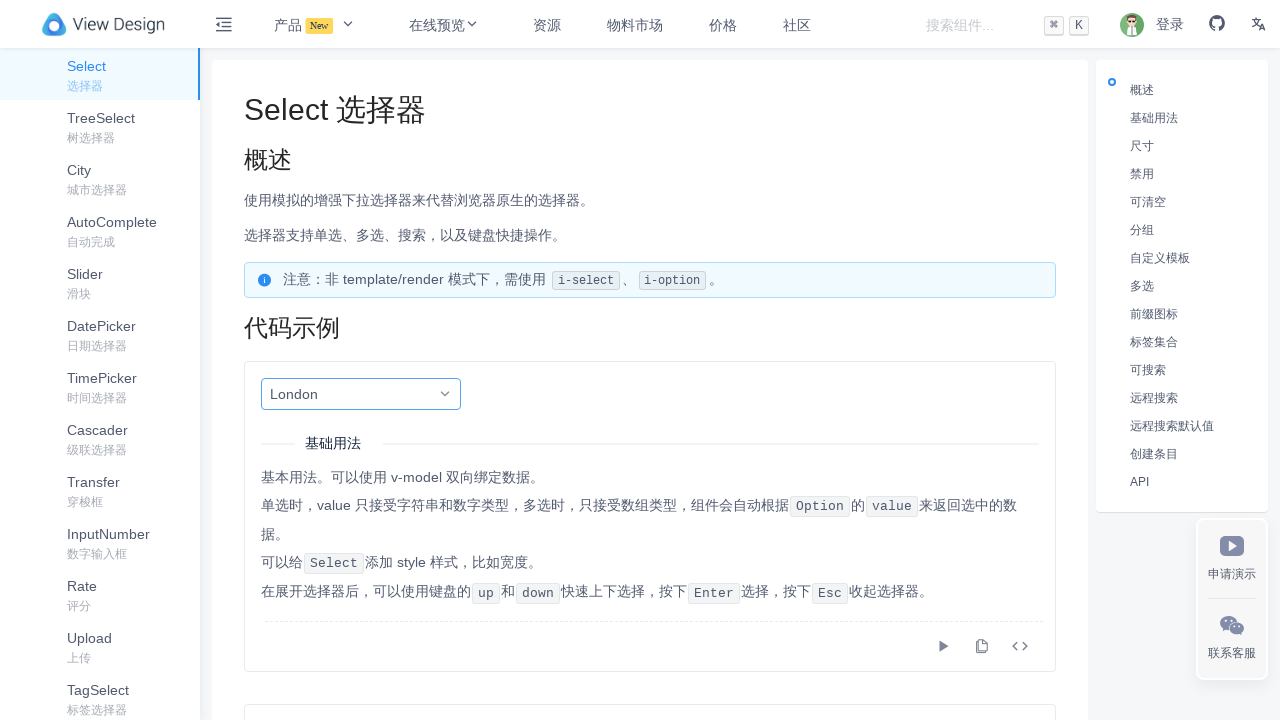